Tests the text box form on demoqa.com by filling in name, email, current address, and permanent address fields, then submitting the form and verifying the entered values.

Starting URL: https://demoqa.com/elements

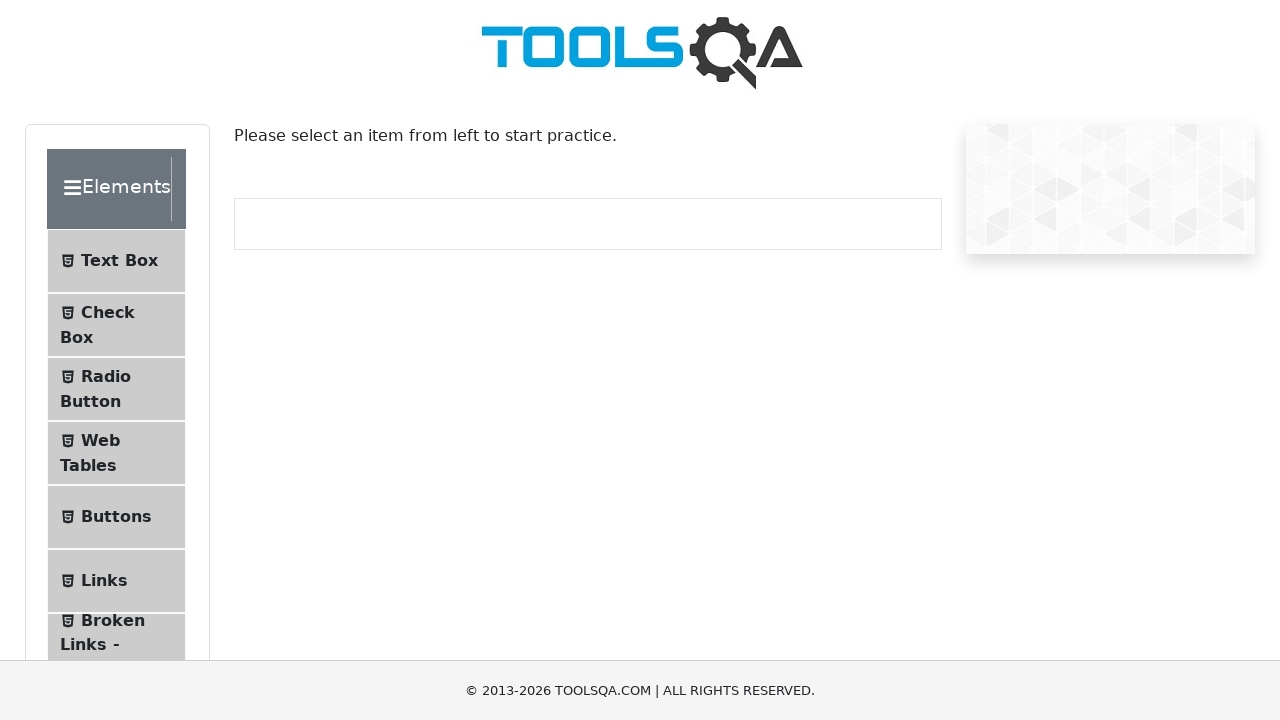

Clicked on Text Box menu item at (116, 261) on xpath=//*[@id='item-0']
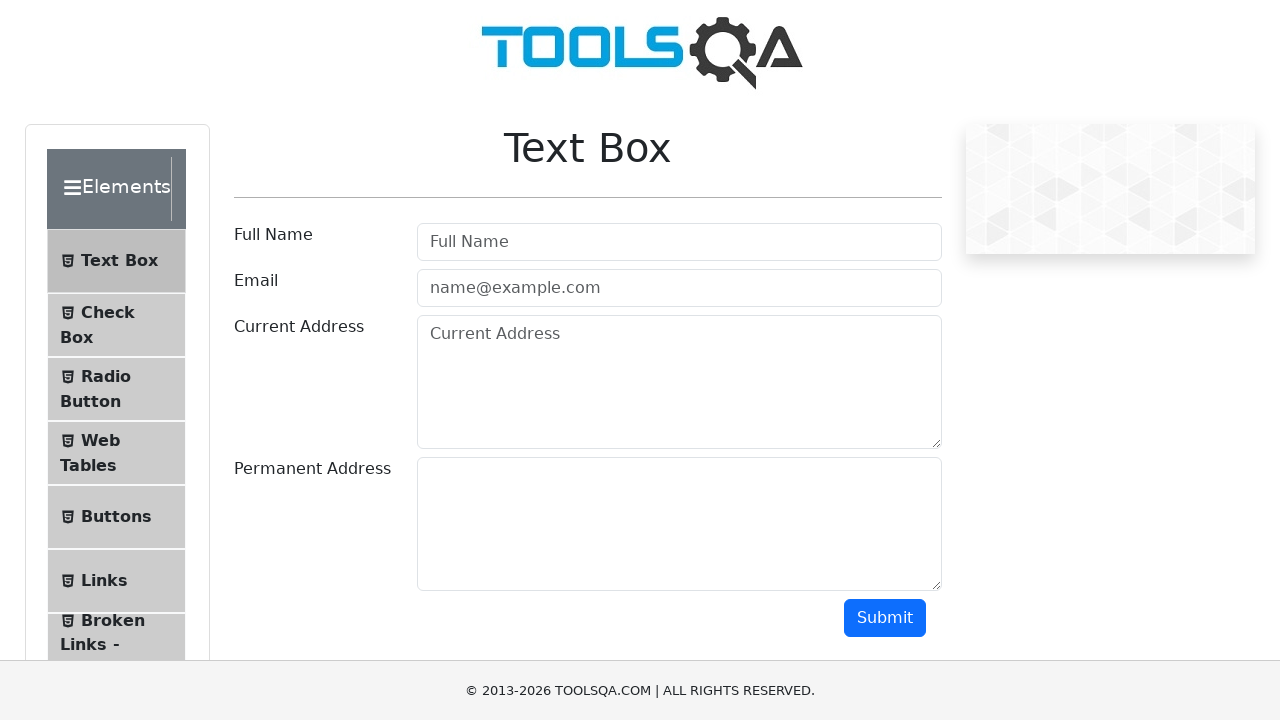

Filled in full name field with 'John Smith' on #userName
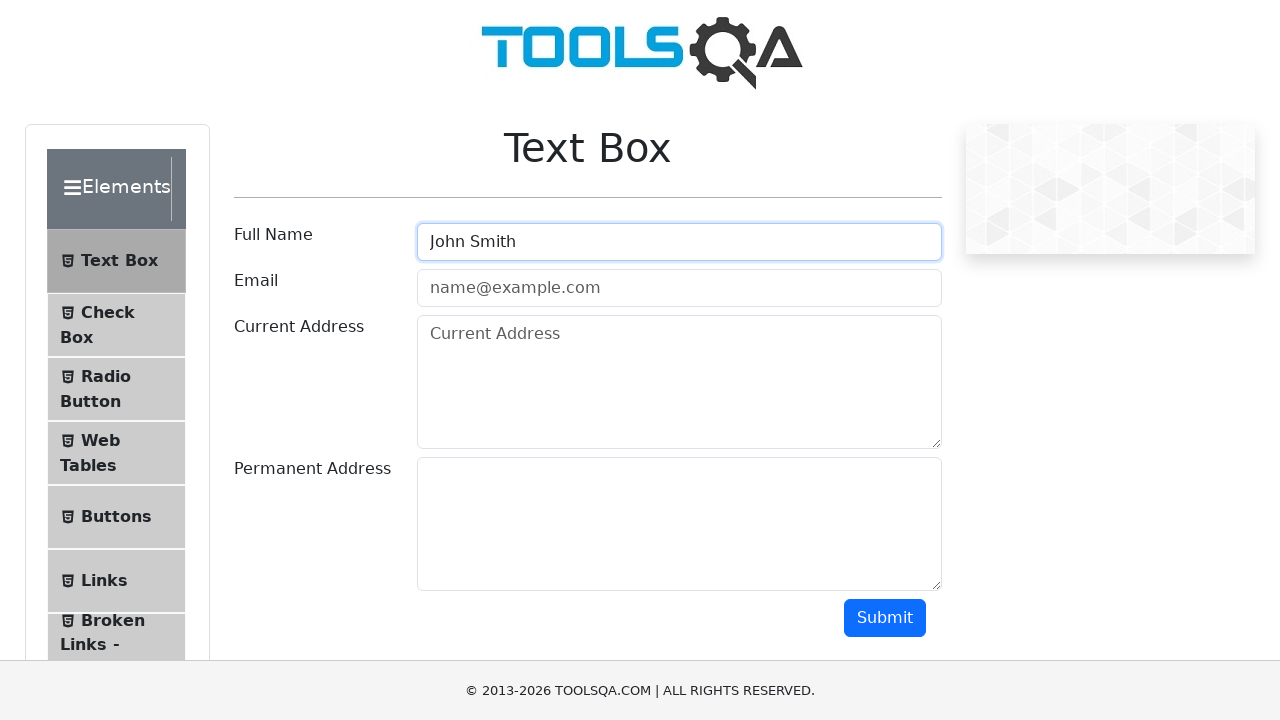

Filled in email field with 'johnsmith@example.com' on #userEmail
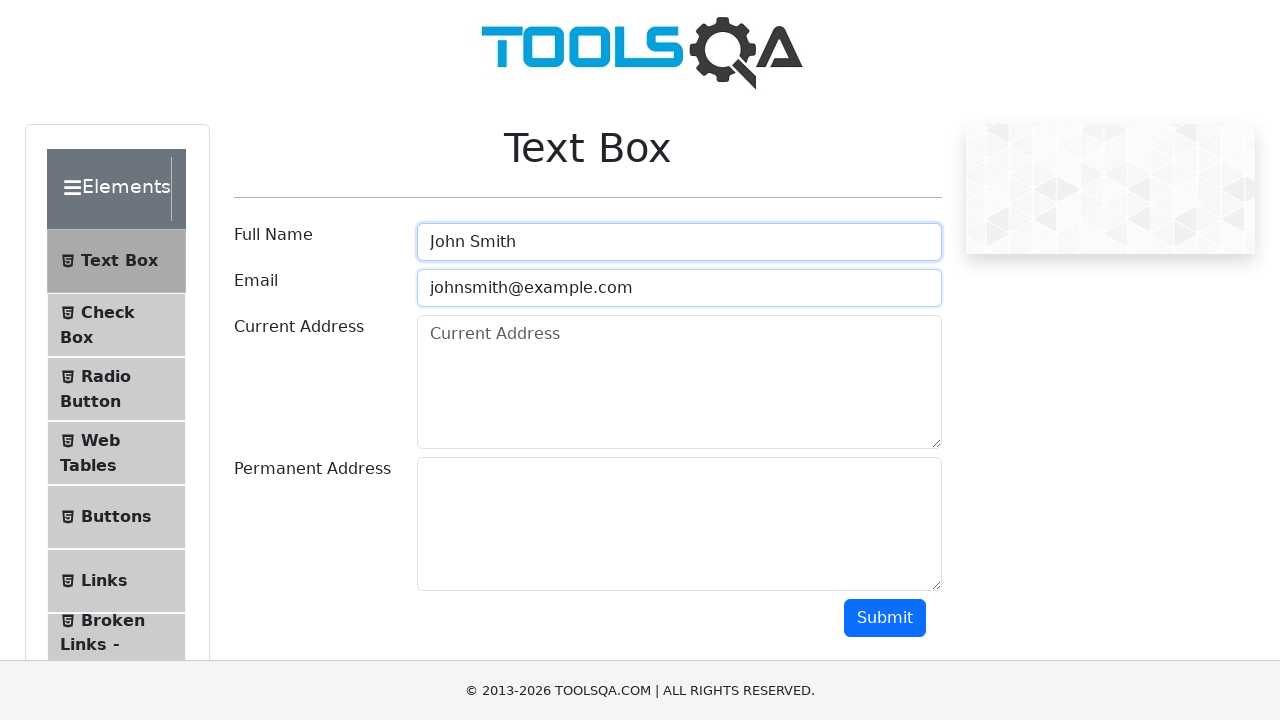

Filled in current address field with 'bangalore' on #currentAddress
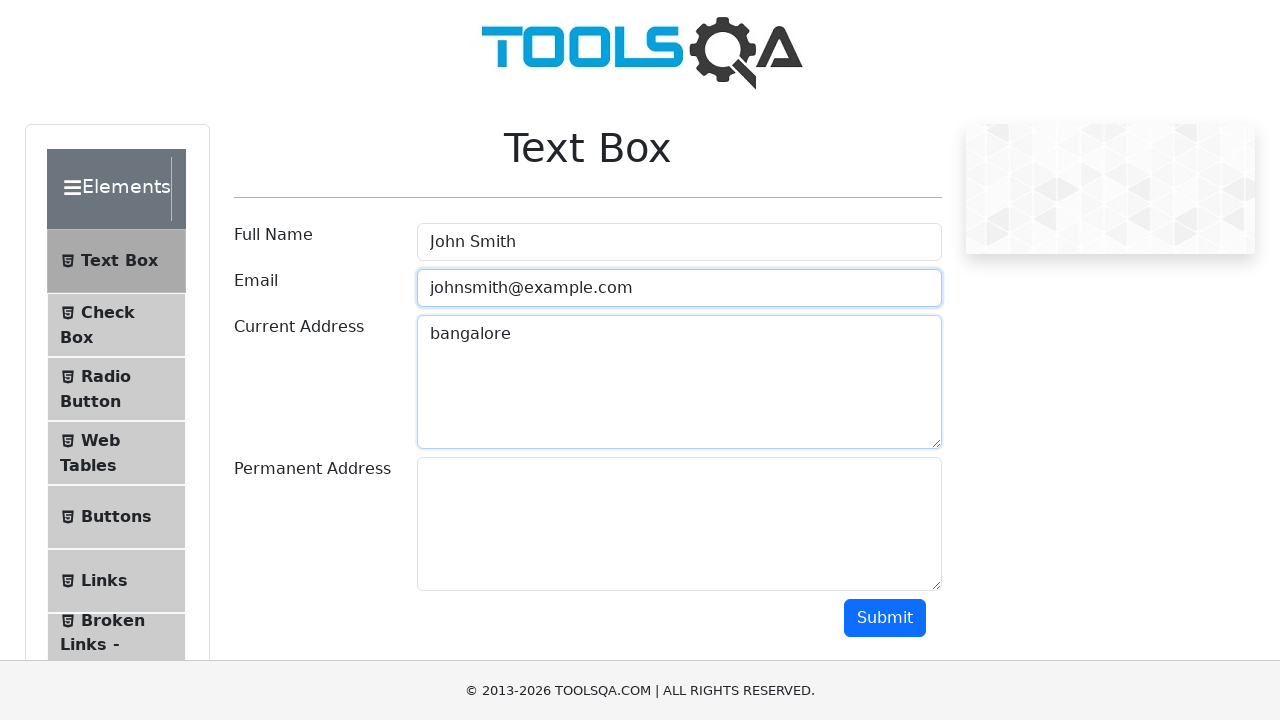

Filled in permanent address field with 'chennai' on #permanentAddress
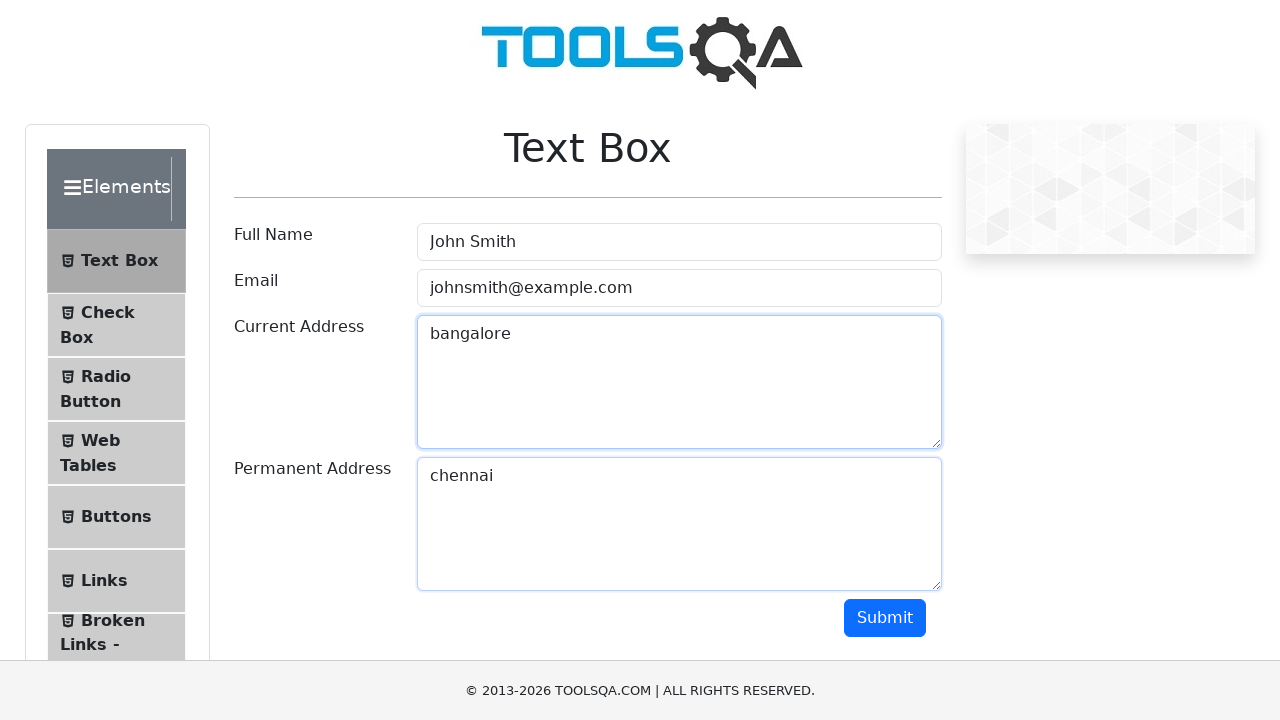

Scrolled submit button into view
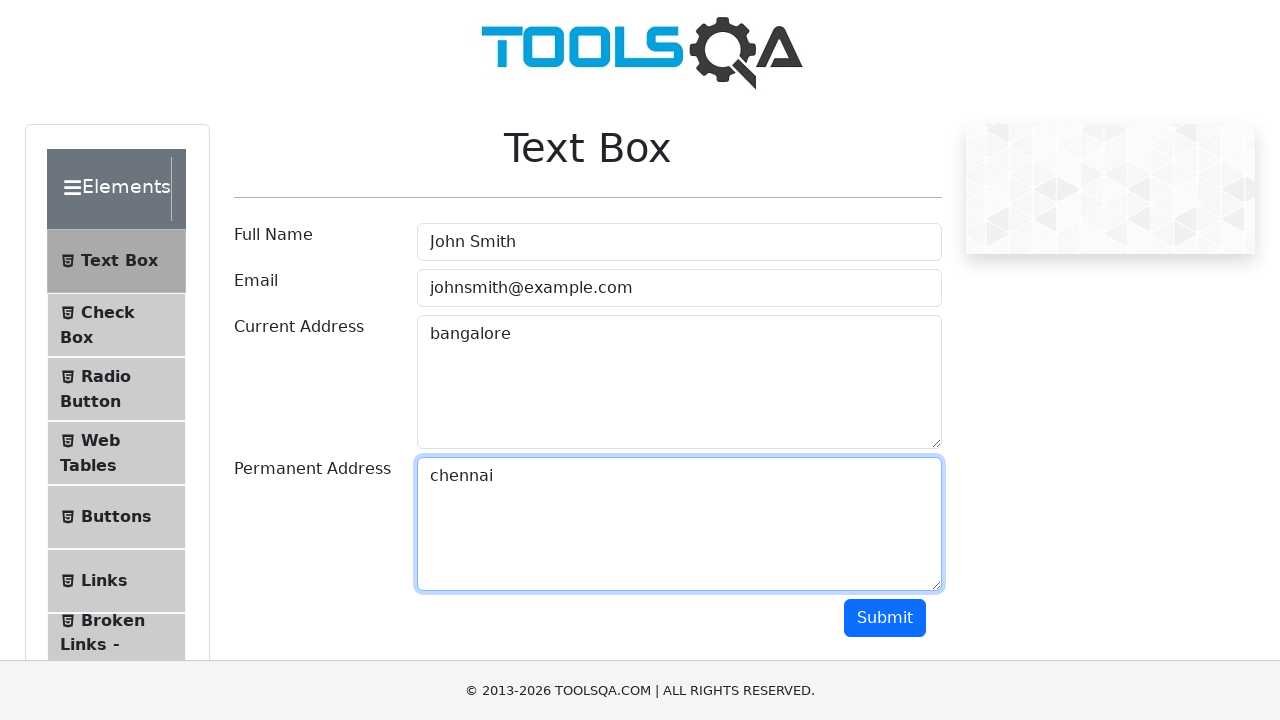

Clicked submit button to submit form at (885, 618) on #submit
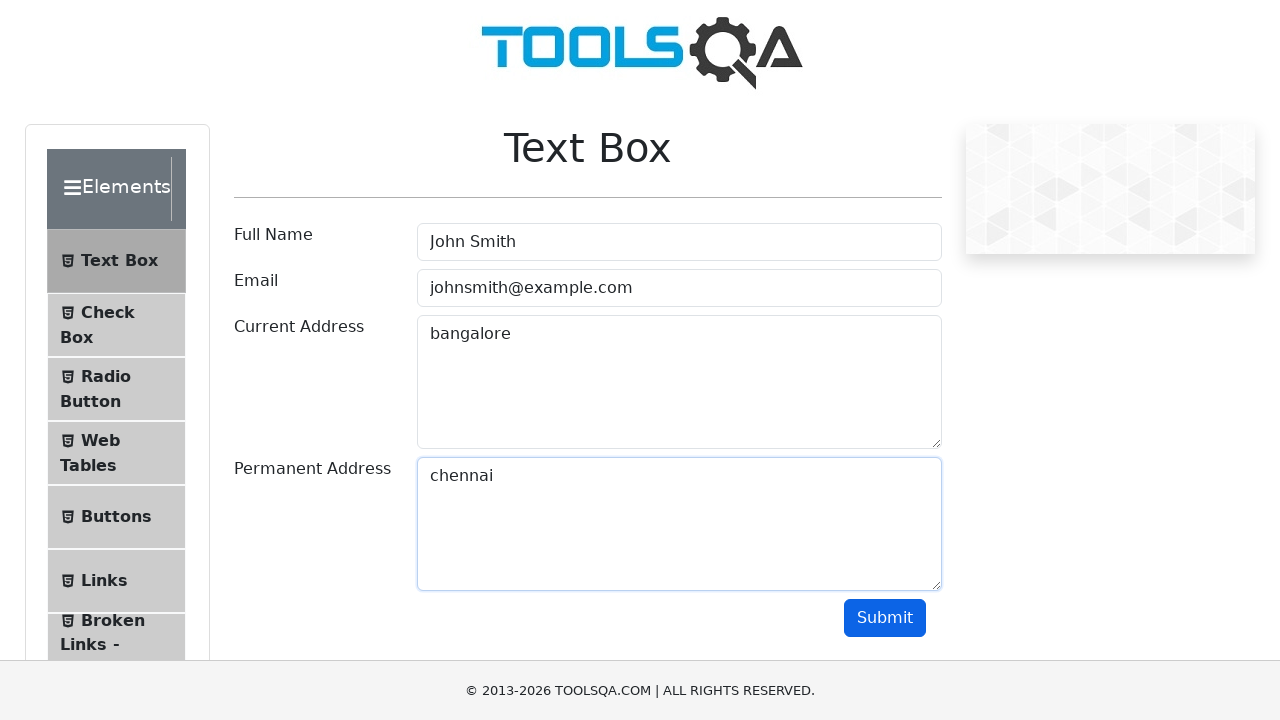

Form output section loaded and verified
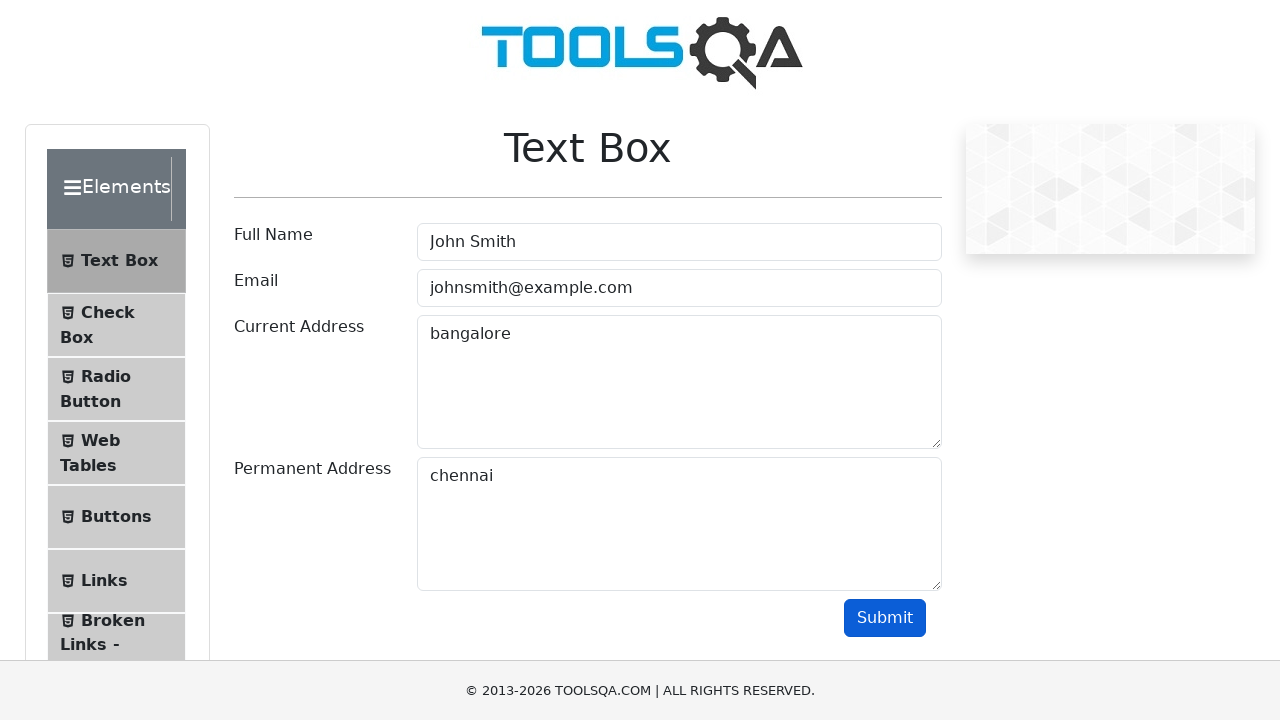

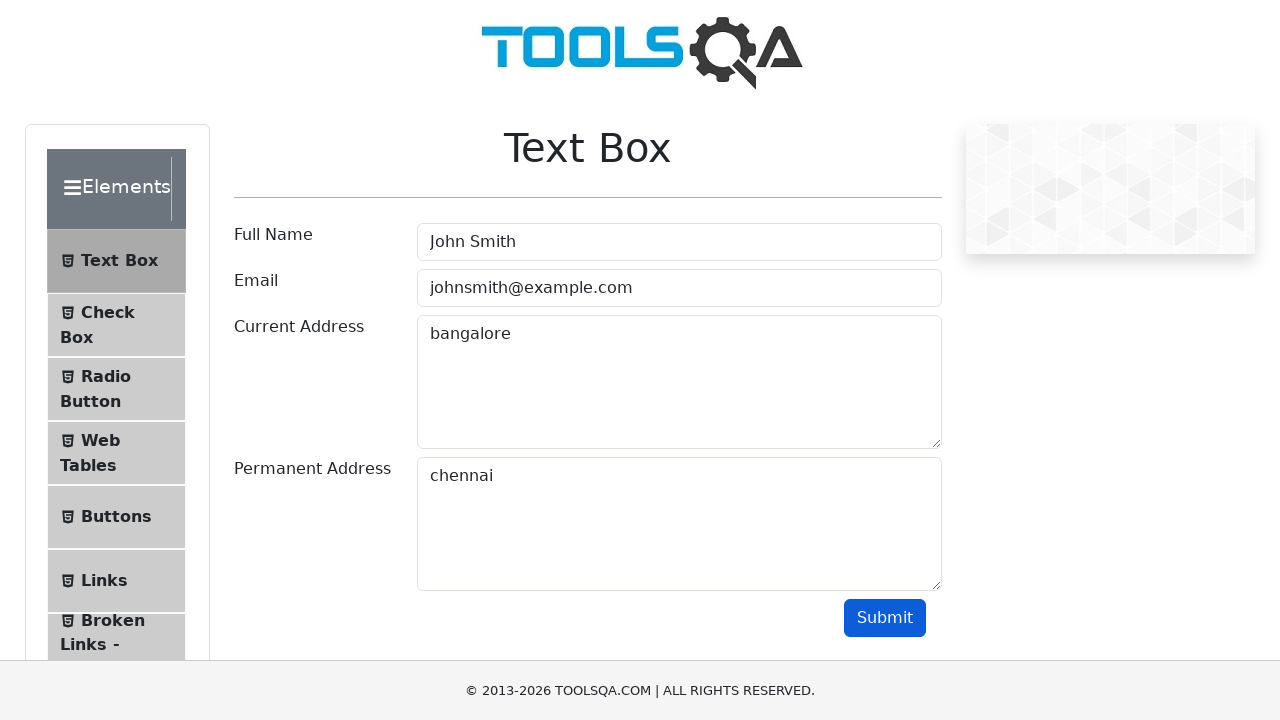